Tests opening multiple links in new tabs from a specific column section and switching between the opened windows to verify they load correctly

Starting URL: https://www.rahulshettyacademy.com/AutomationPractice/

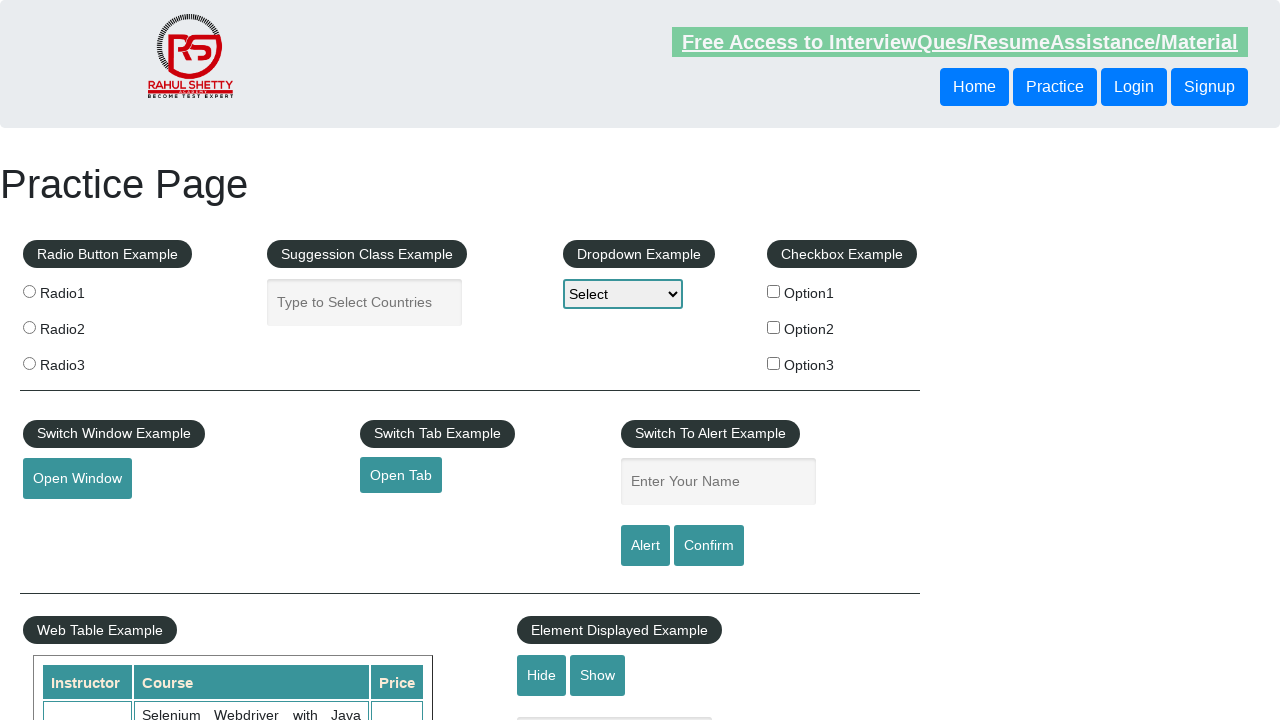

Located footer section with ID 'gf-BIG'
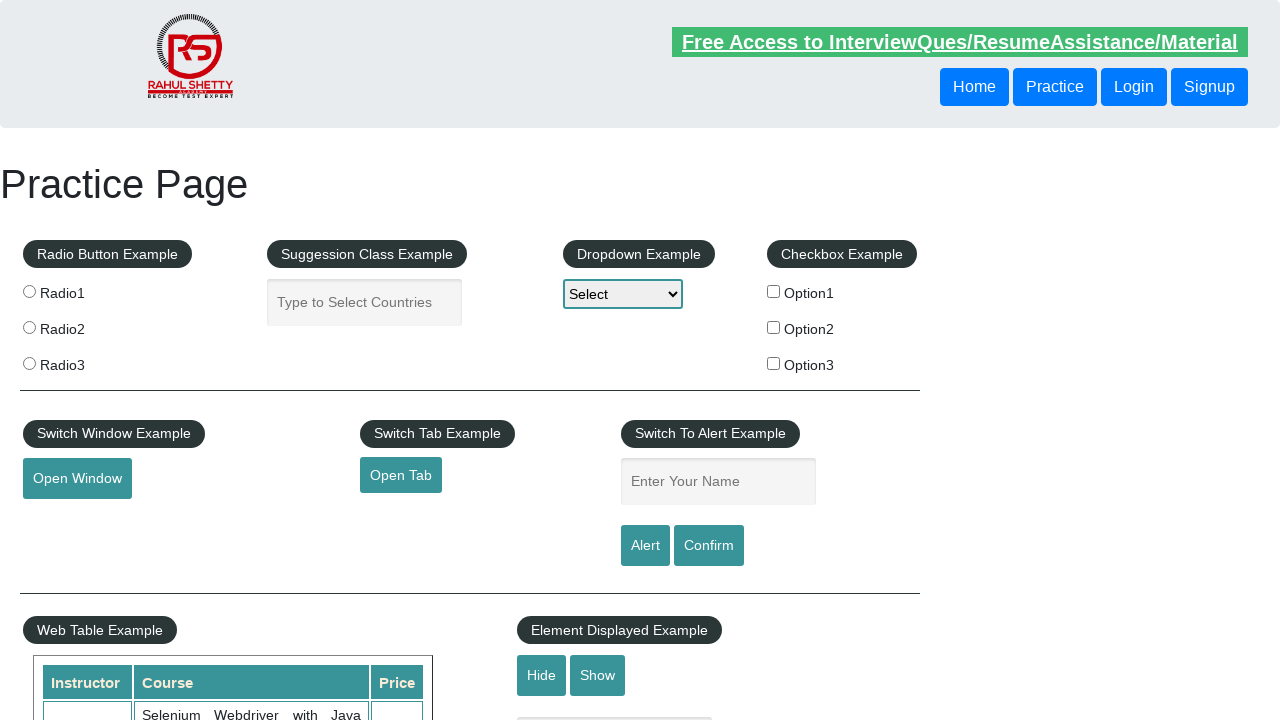

Located first column section in footer table
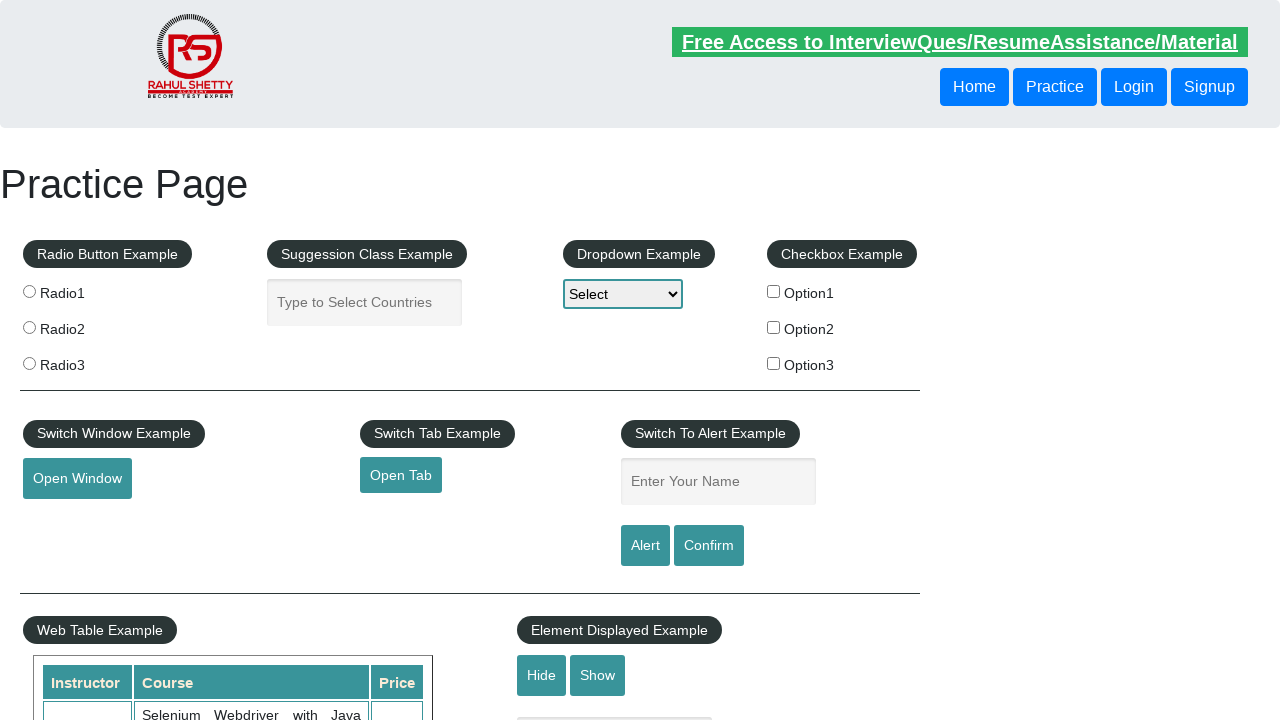

Retrieved 5 links from the column section
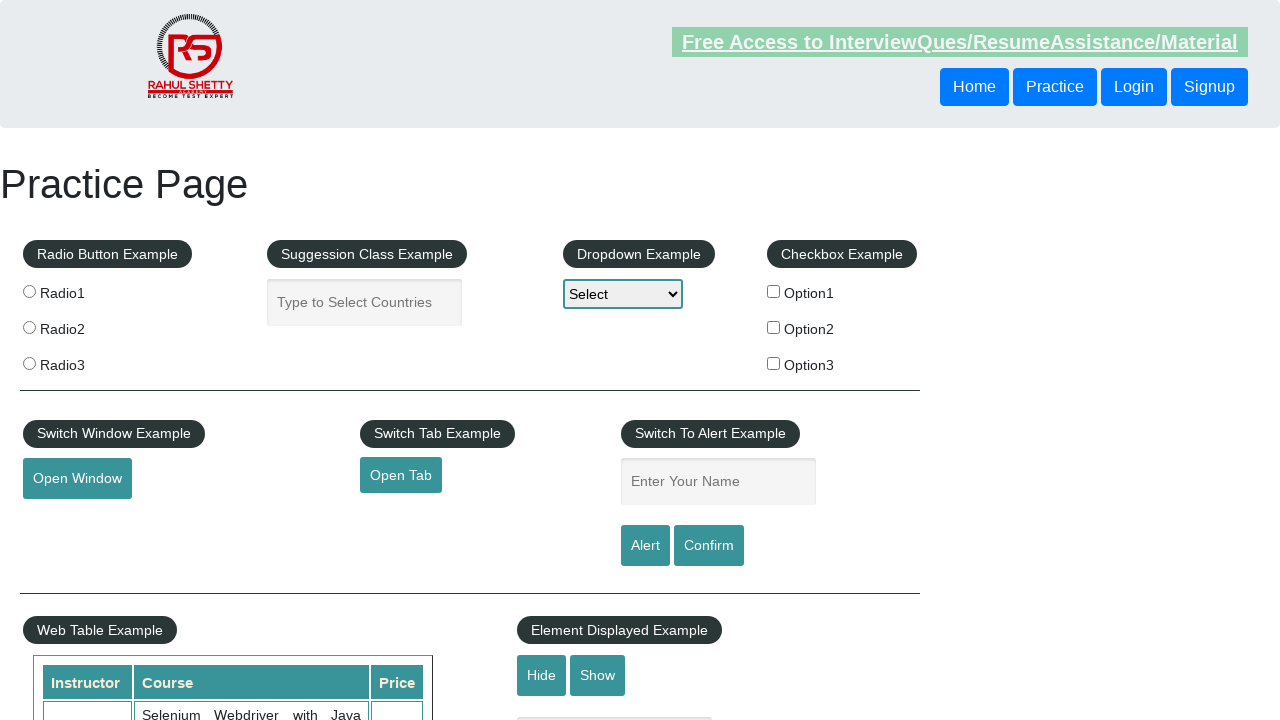

Opened link 1 in new tab using Ctrl+Click at (68, 520) on xpath=//table/tbody/tr/td[1]/ul >> a >> nth=1
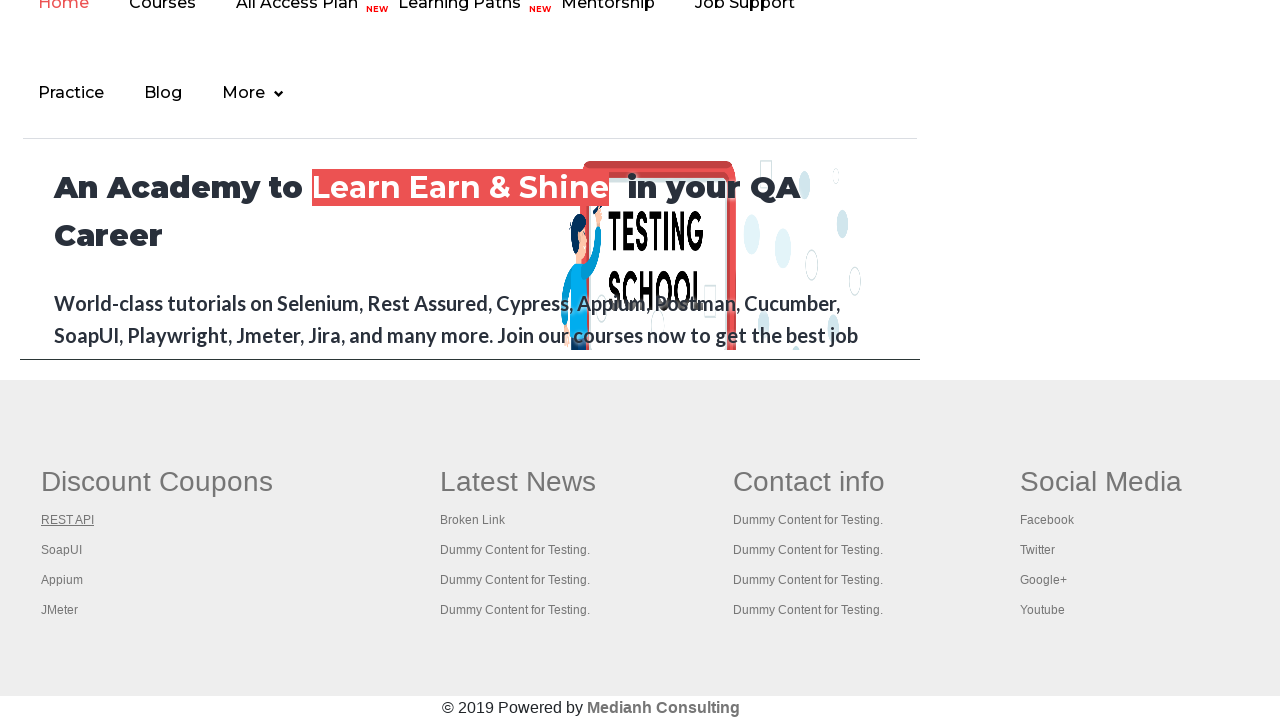

Waited 2 seconds for new tab to initialize
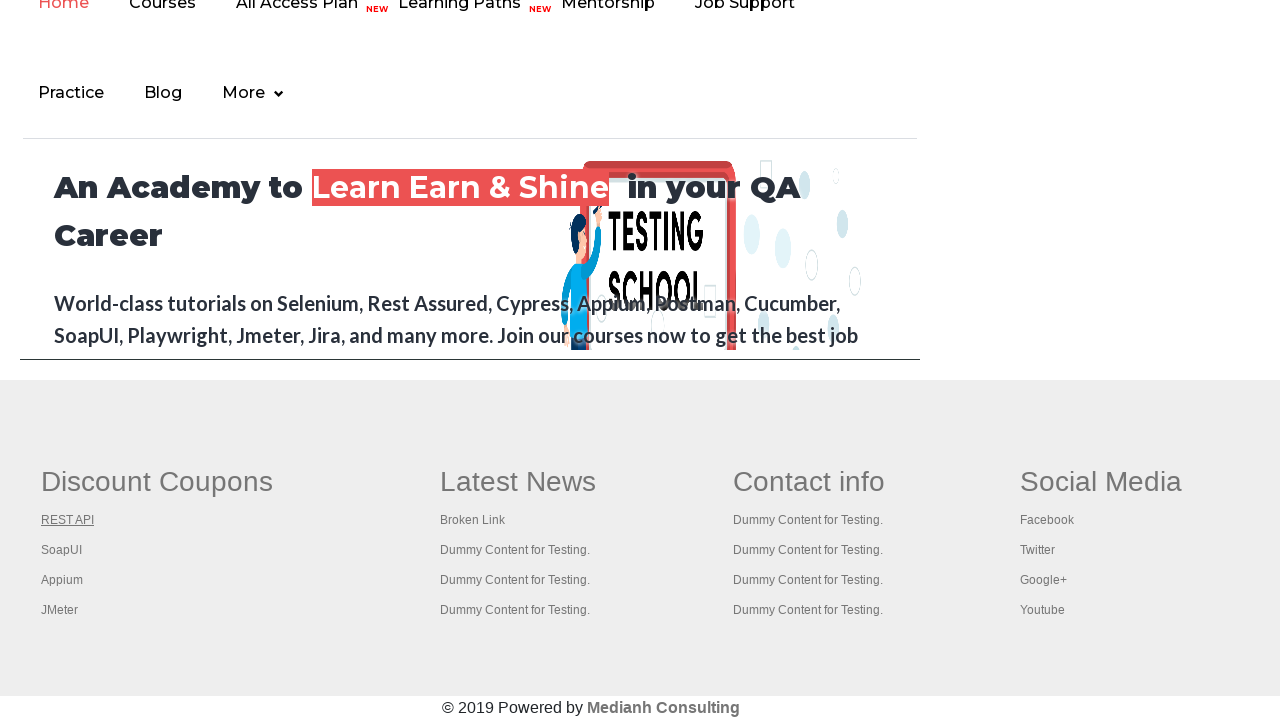

Opened link 2 in new tab using Ctrl+Click at (62, 550) on xpath=//table/tbody/tr/td[1]/ul >> a >> nth=2
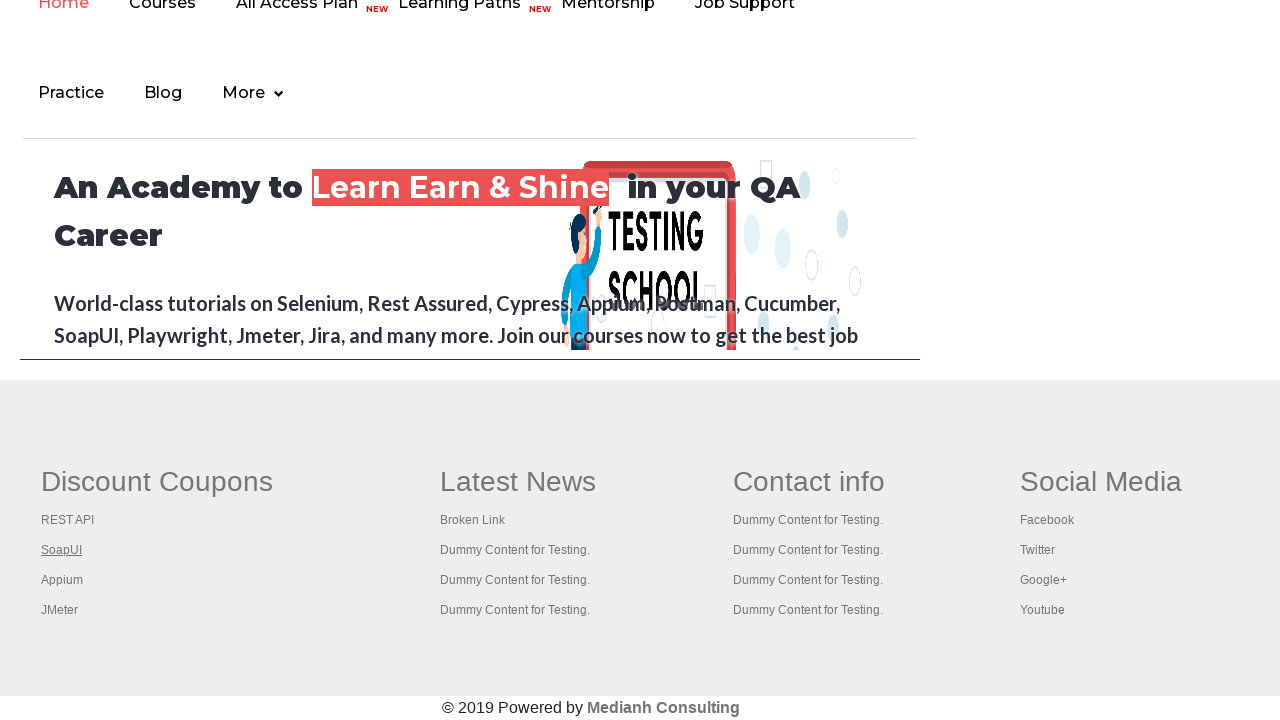

Waited 2 seconds for new tab to initialize
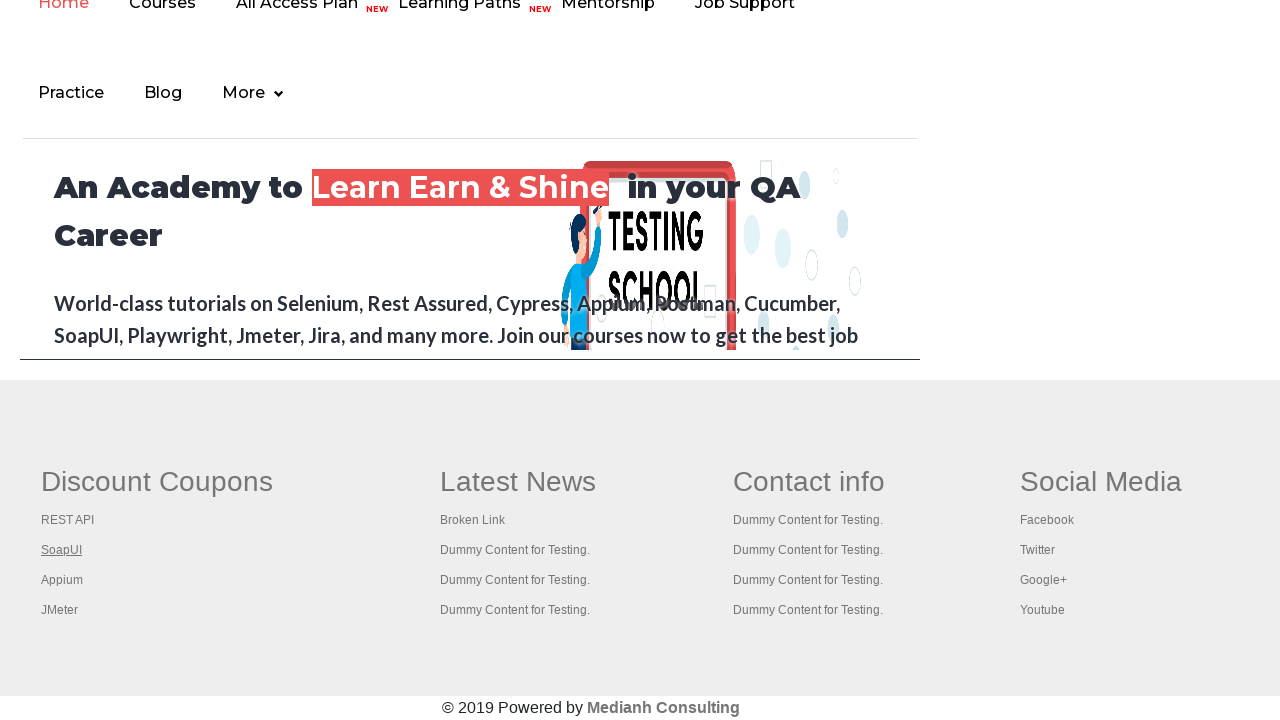

Opened link 3 in new tab using Ctrl+Click at (62, 580) on xpath=//table/tbody/tr/td[1]/ul >> a >> nth=3
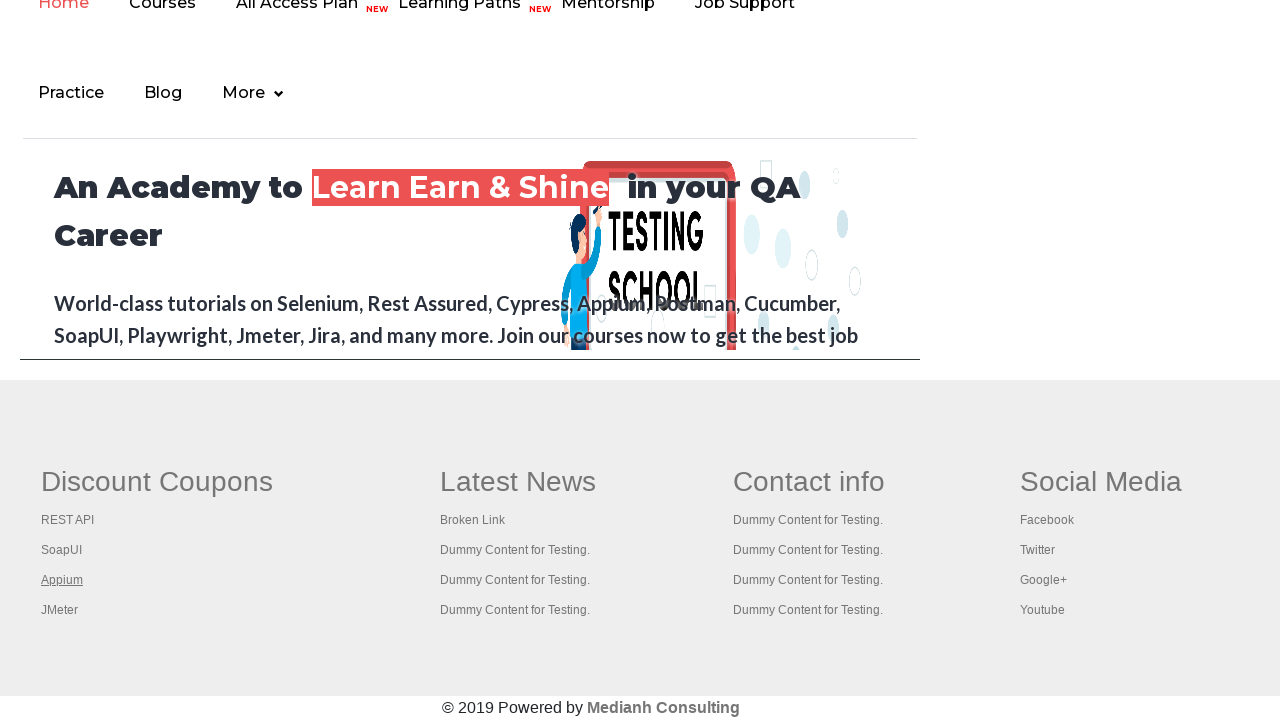

Waited 2 seconds for new tab to initialize
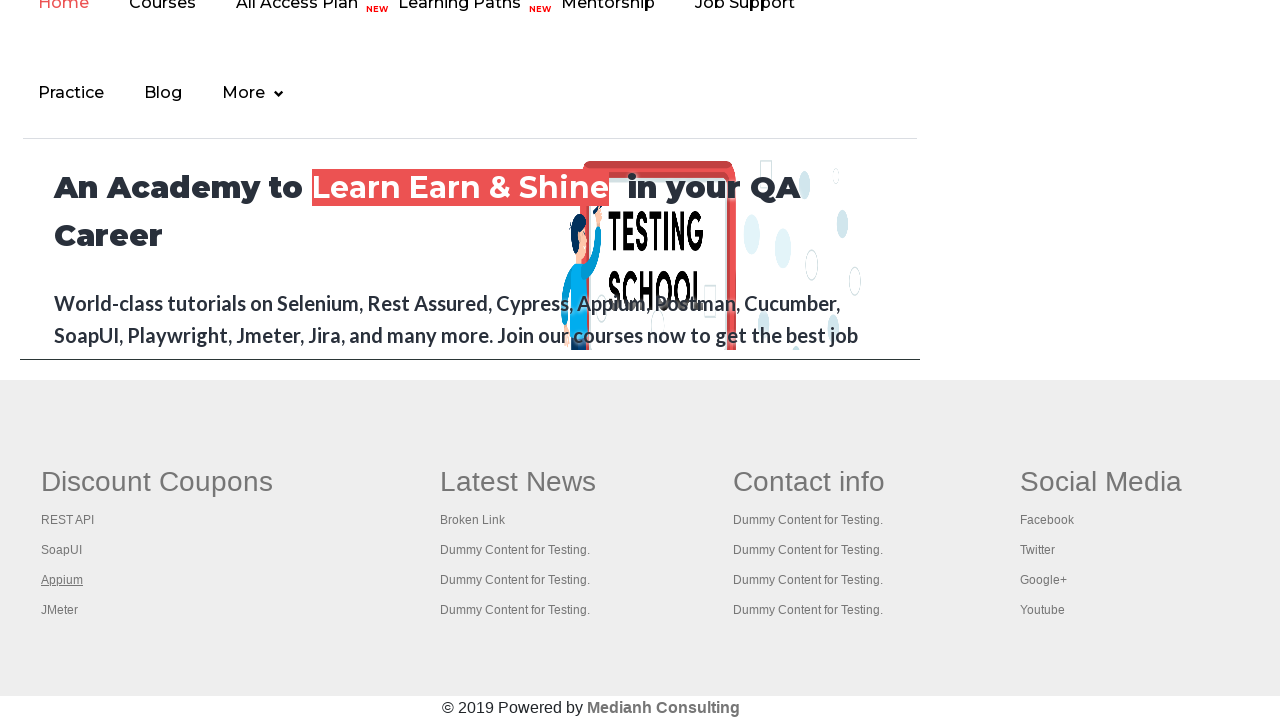

Opened link 4 in new tab using Ctrl+Click at (60, 610) on xpath=//table/tbody/tr/td[1]/ul >> a >> nth=4
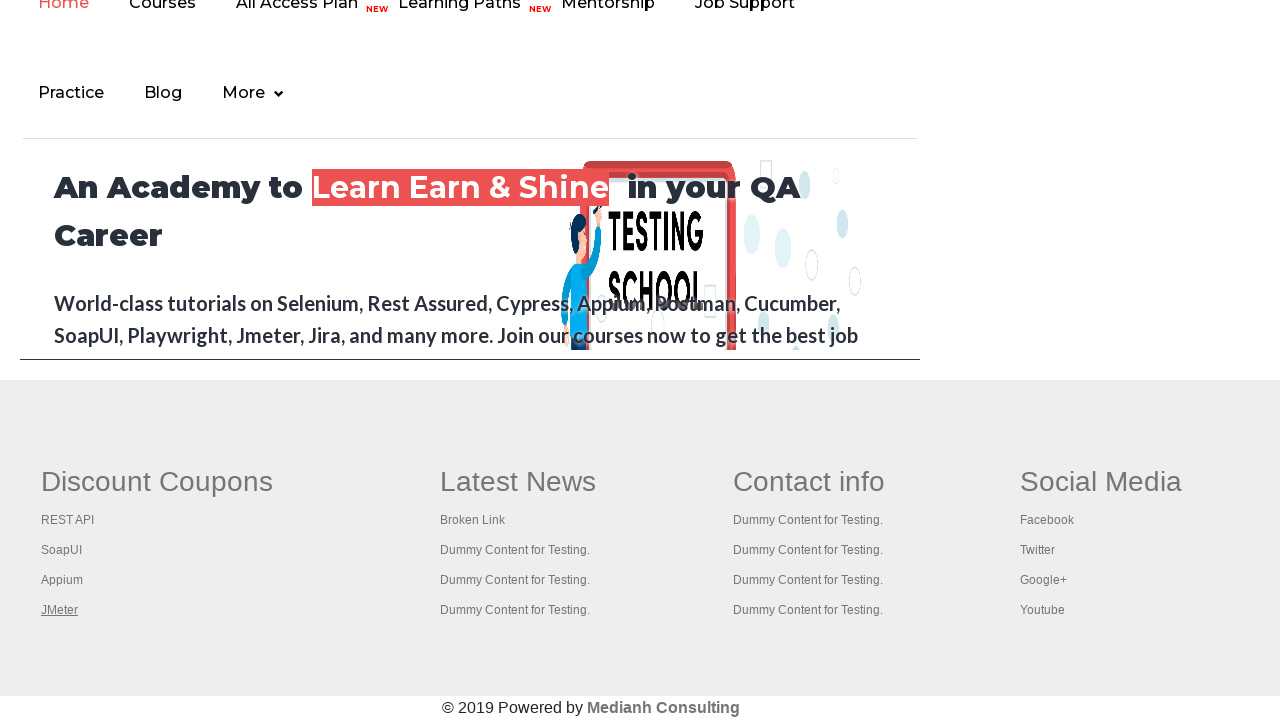

Waited 2 seconds for new tab to initialize
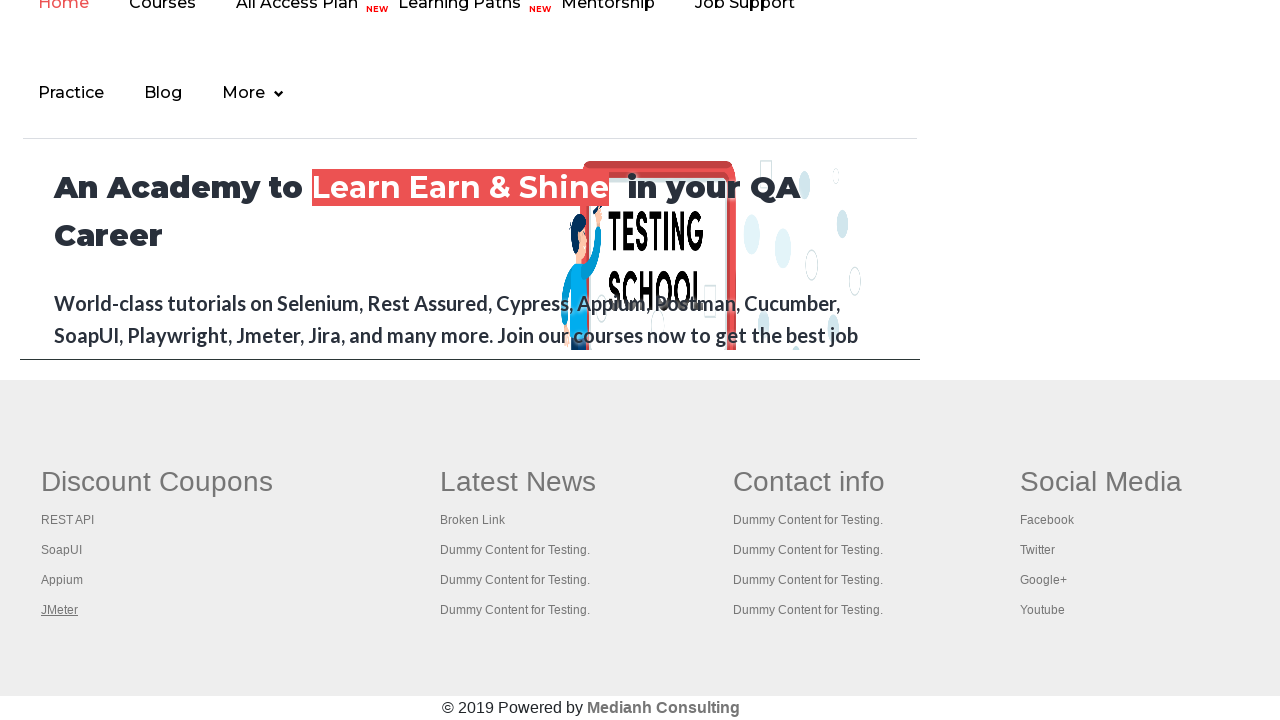

Retrieved all 5 pages/tabs from context
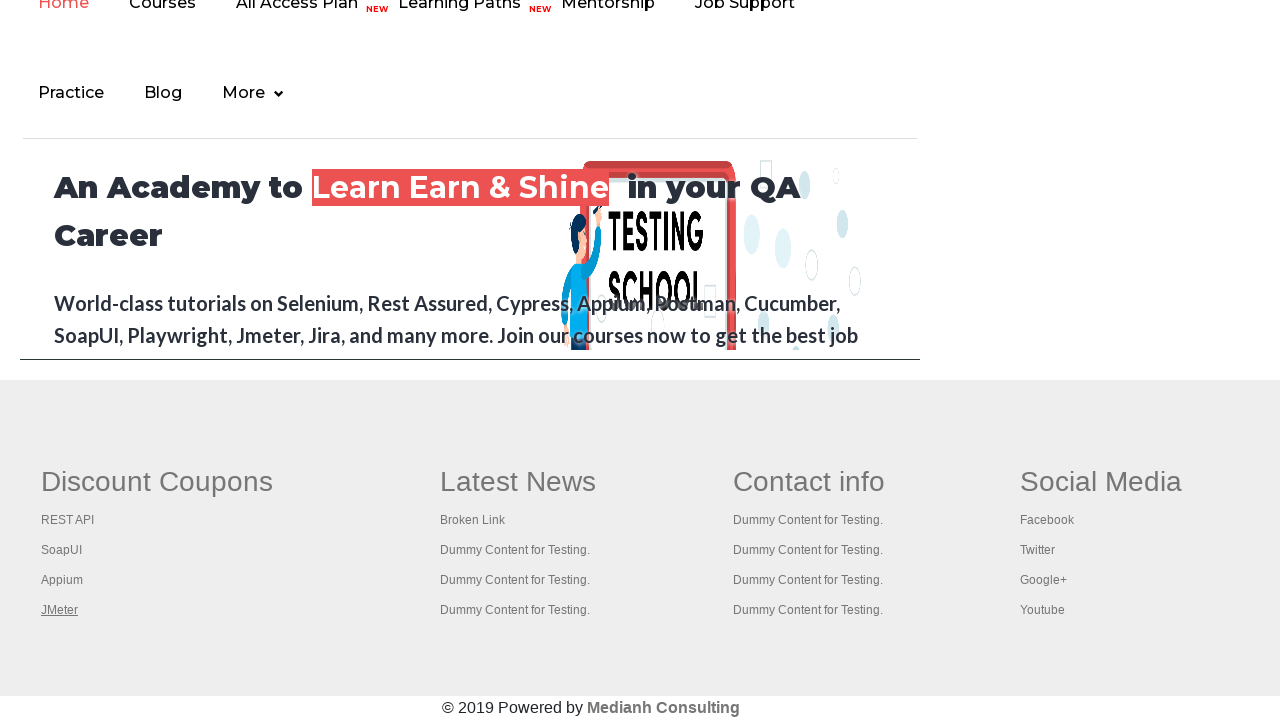

Brought page 1 to front
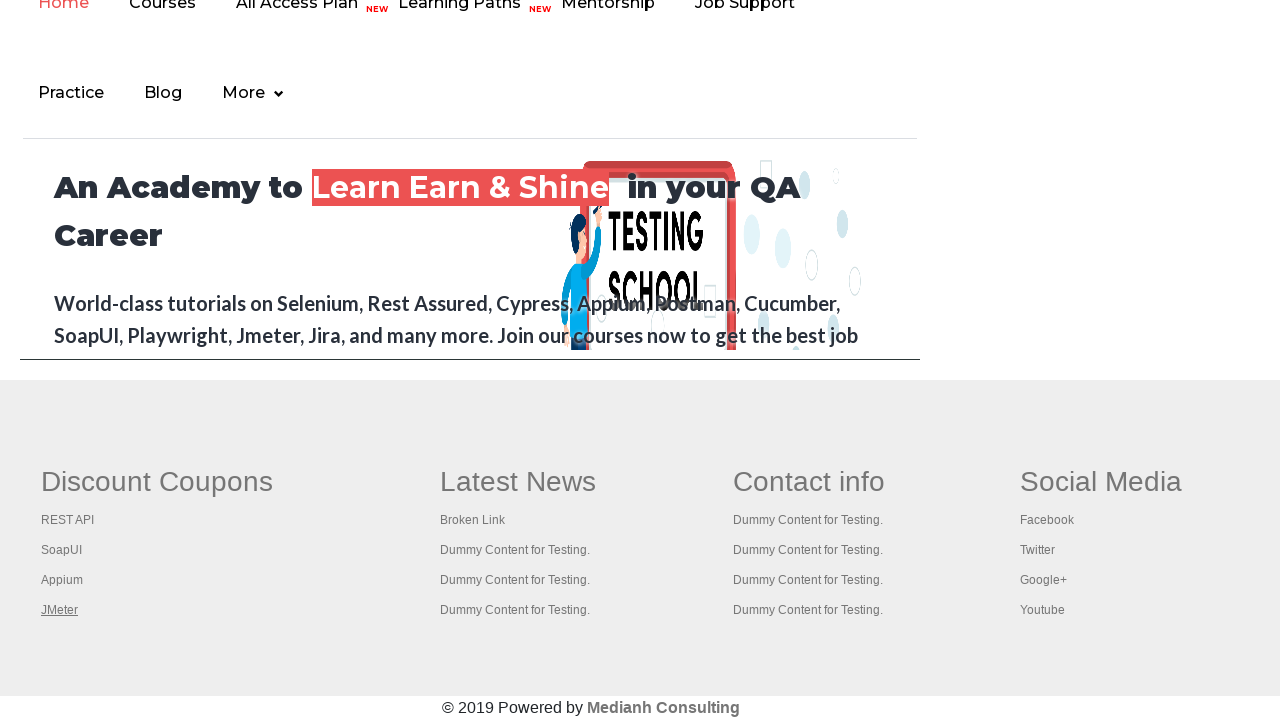

Page 1 loaded successfully (domcontentloaded)
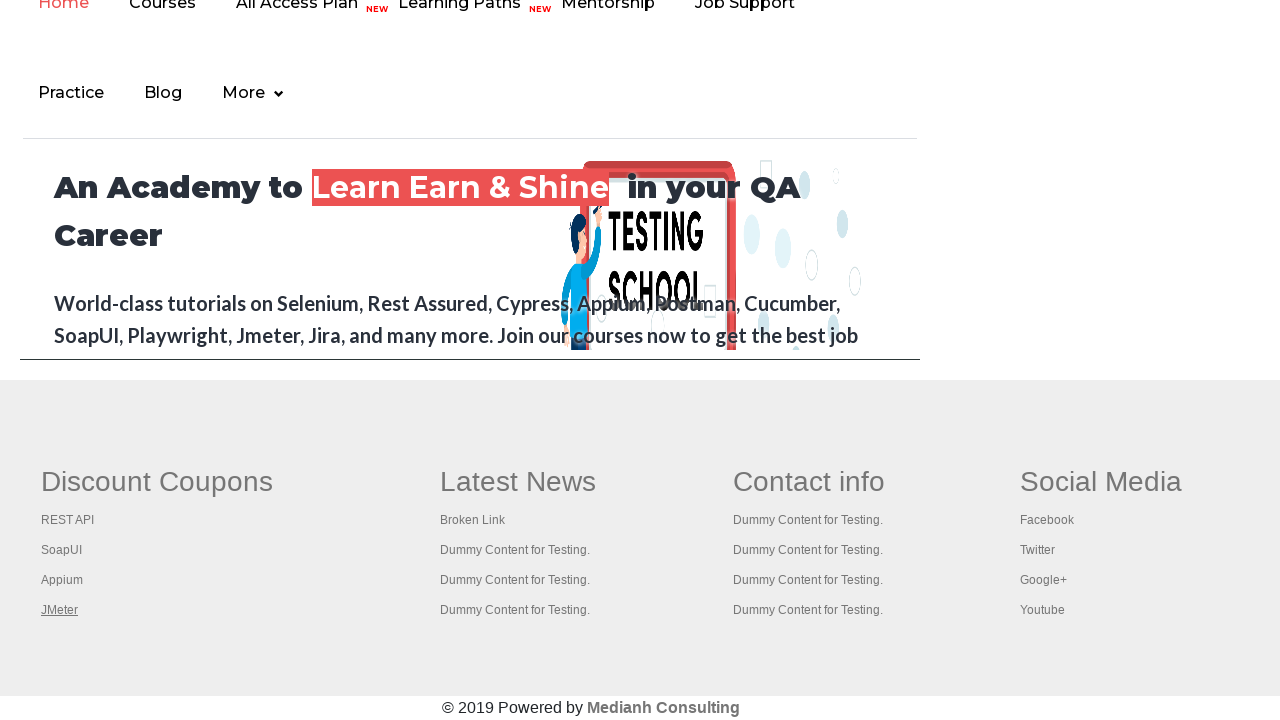

Brought page 2 to front
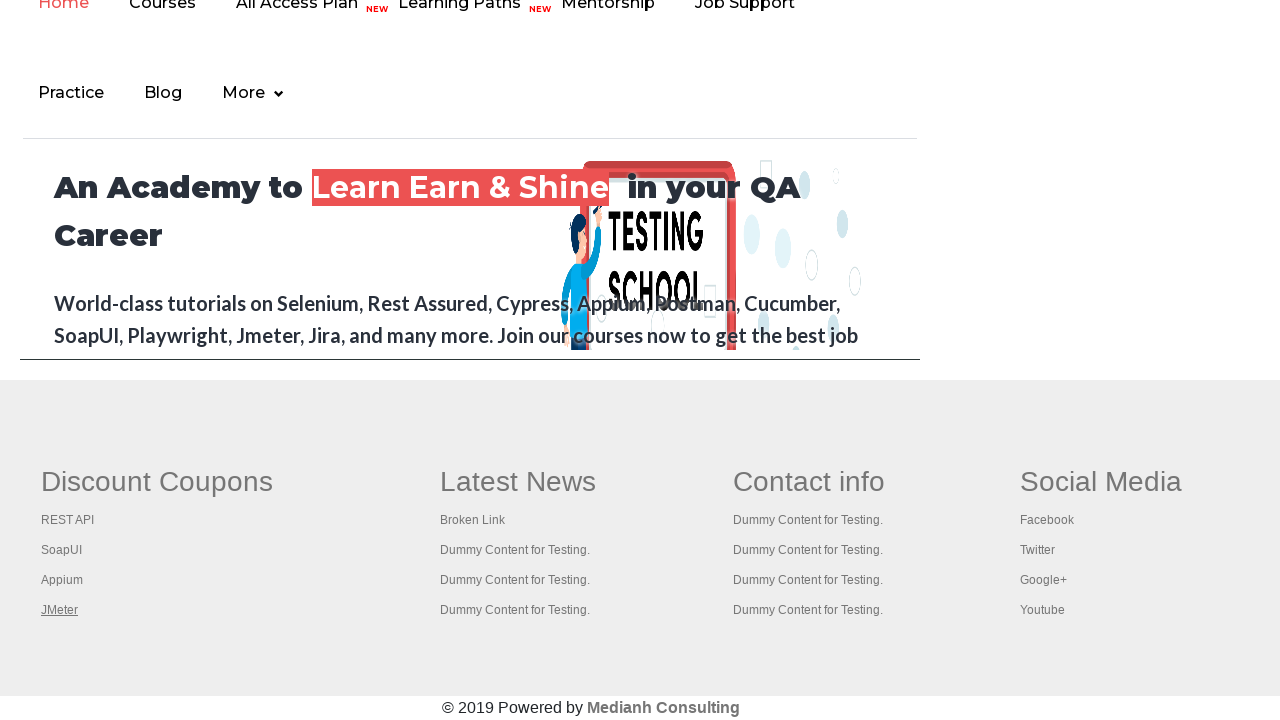

Page 2 loaded successfully (domcontentloaded)
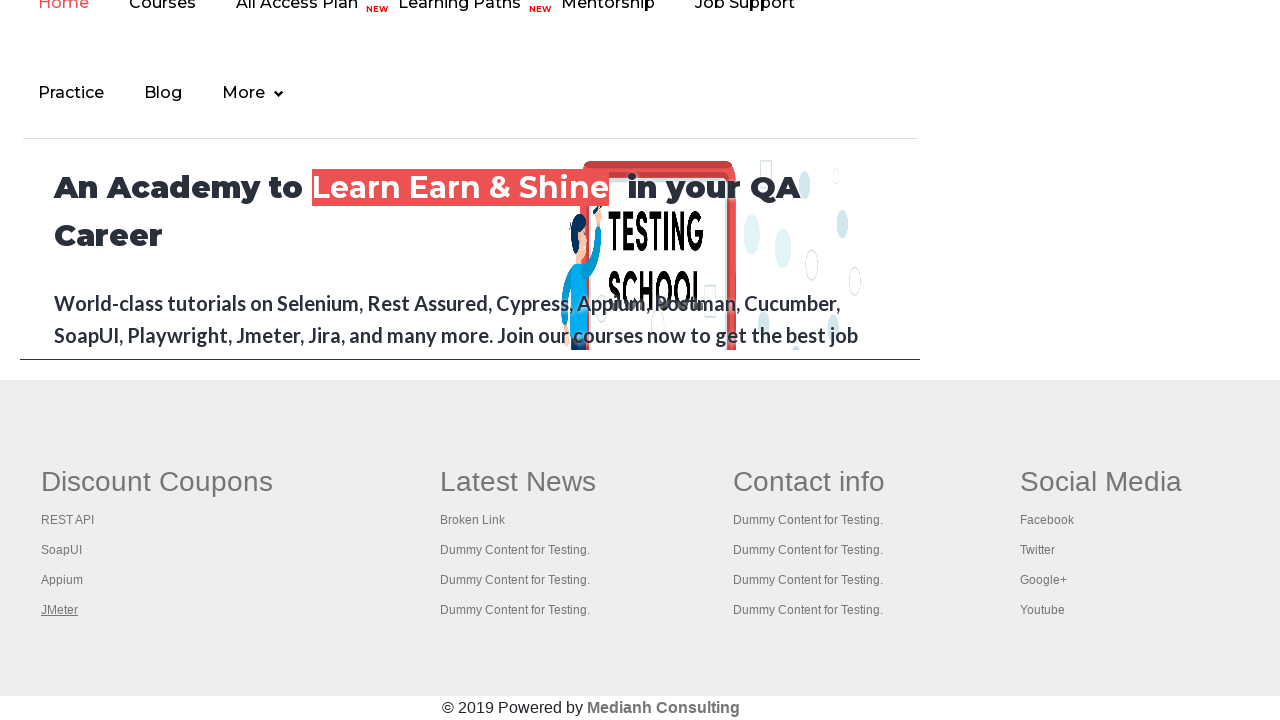

Brought page 3 to front
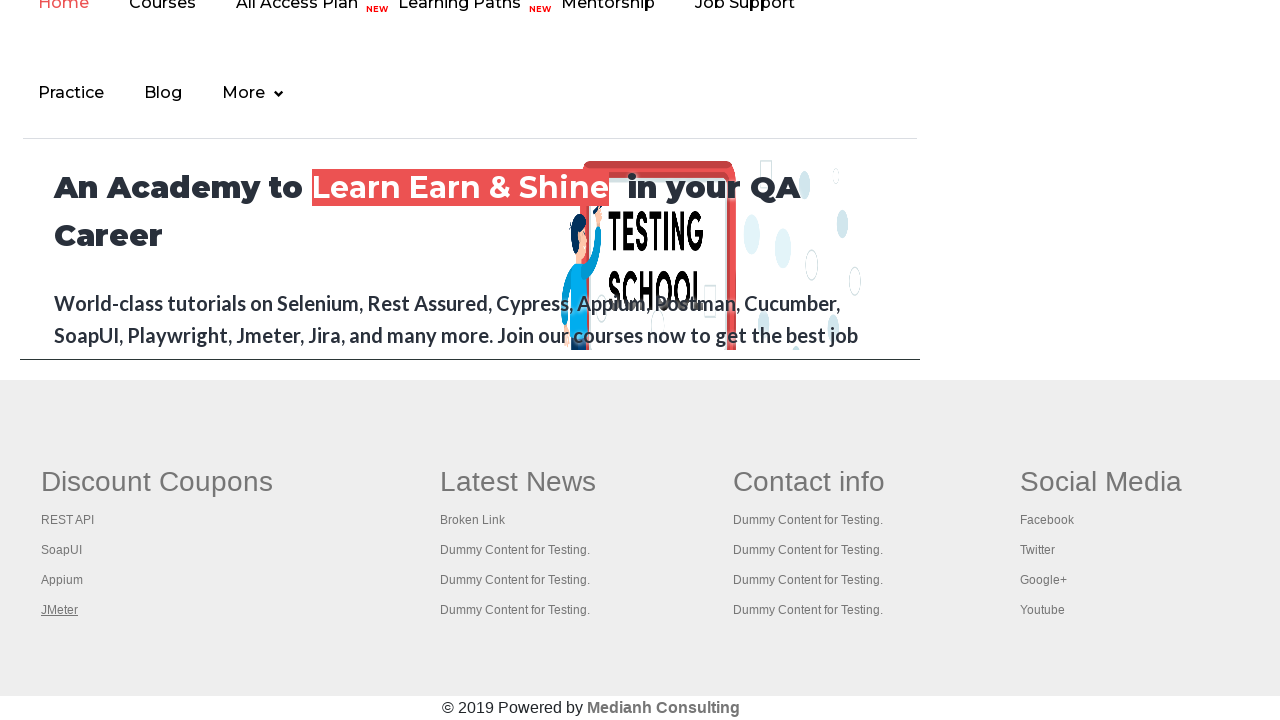

Page 3 loaded successfully (domcontentloaded)
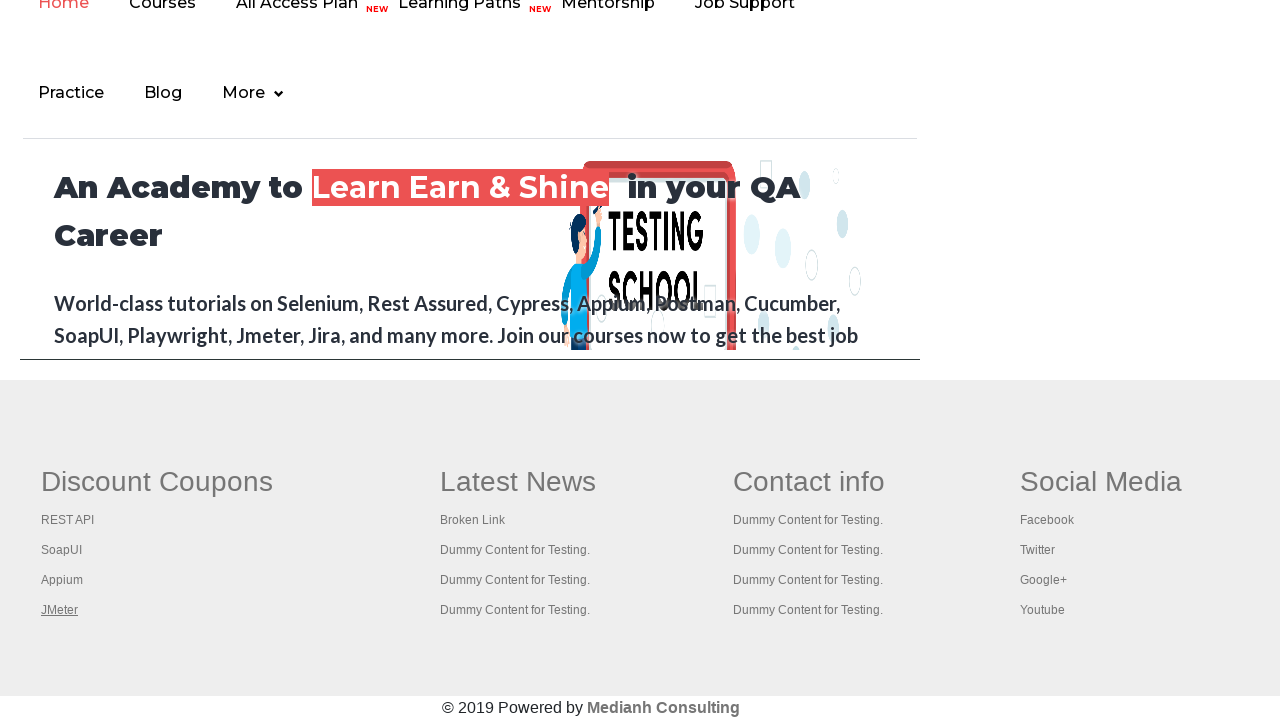

Brought page 4 to front
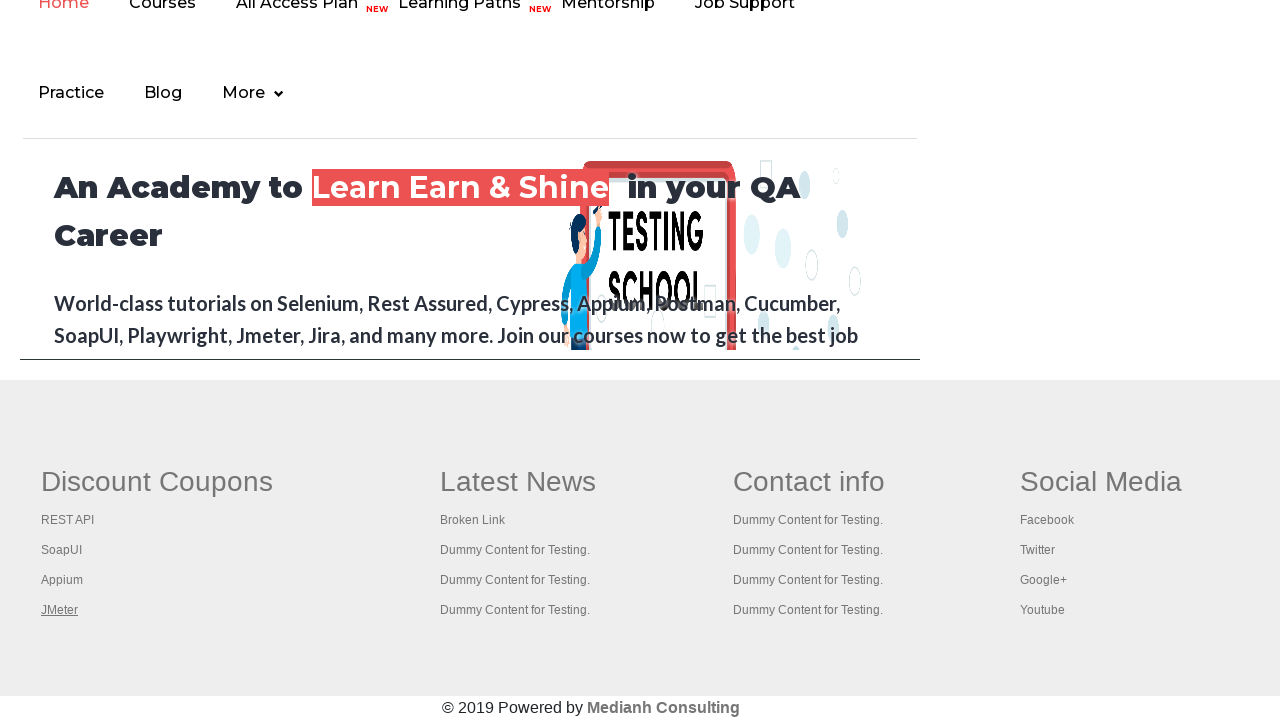

Page 4 loaded successfully (domcontentloaded)
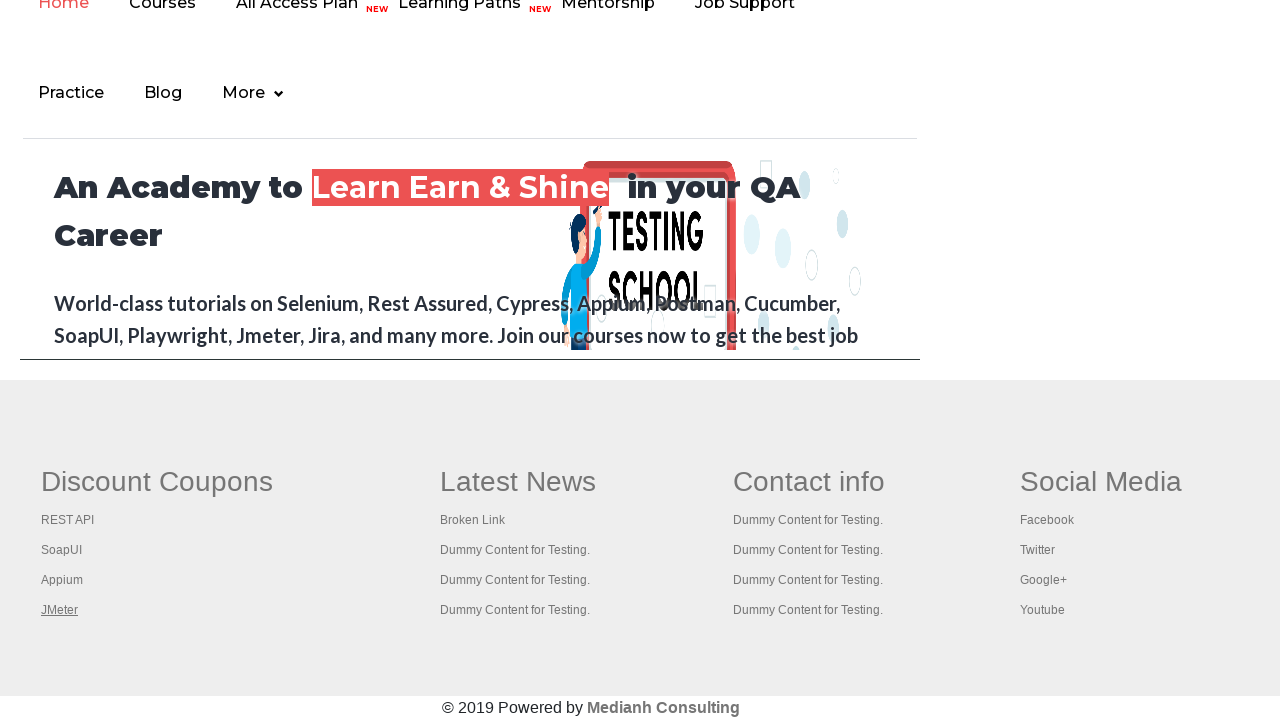

Brought page 5 to front
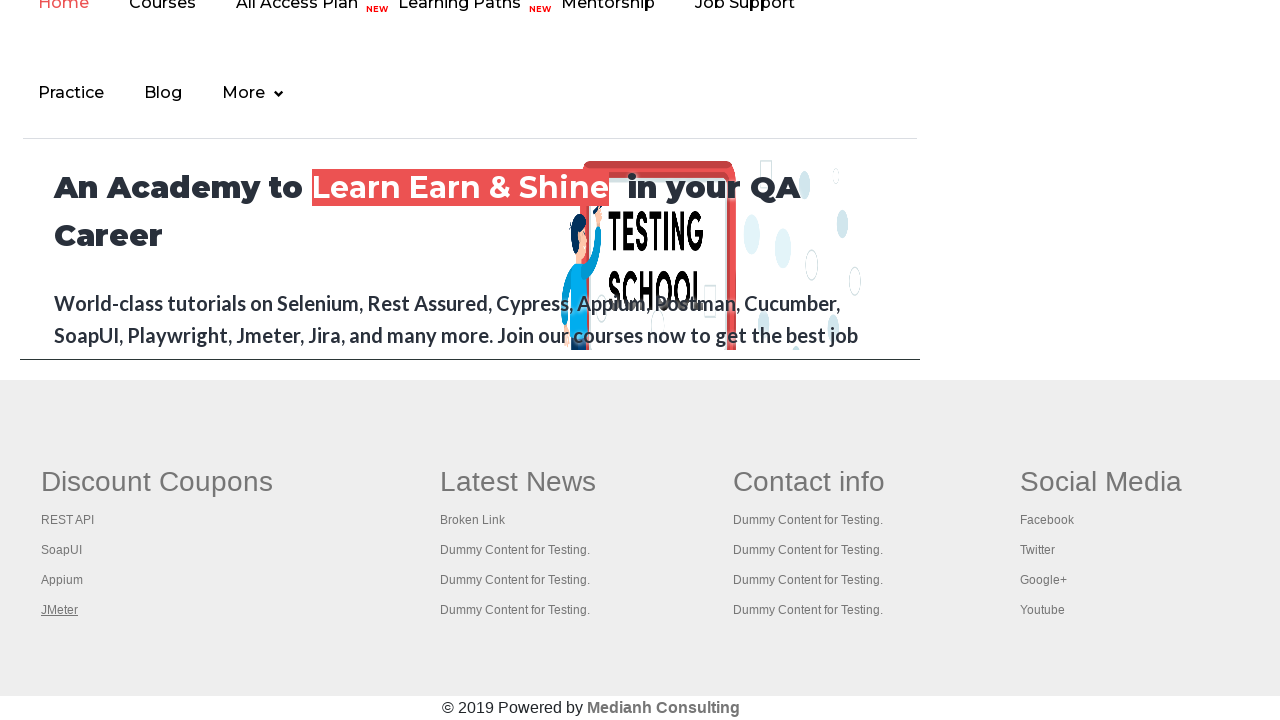

Page 5 loaded successfully (domcontentloaded)
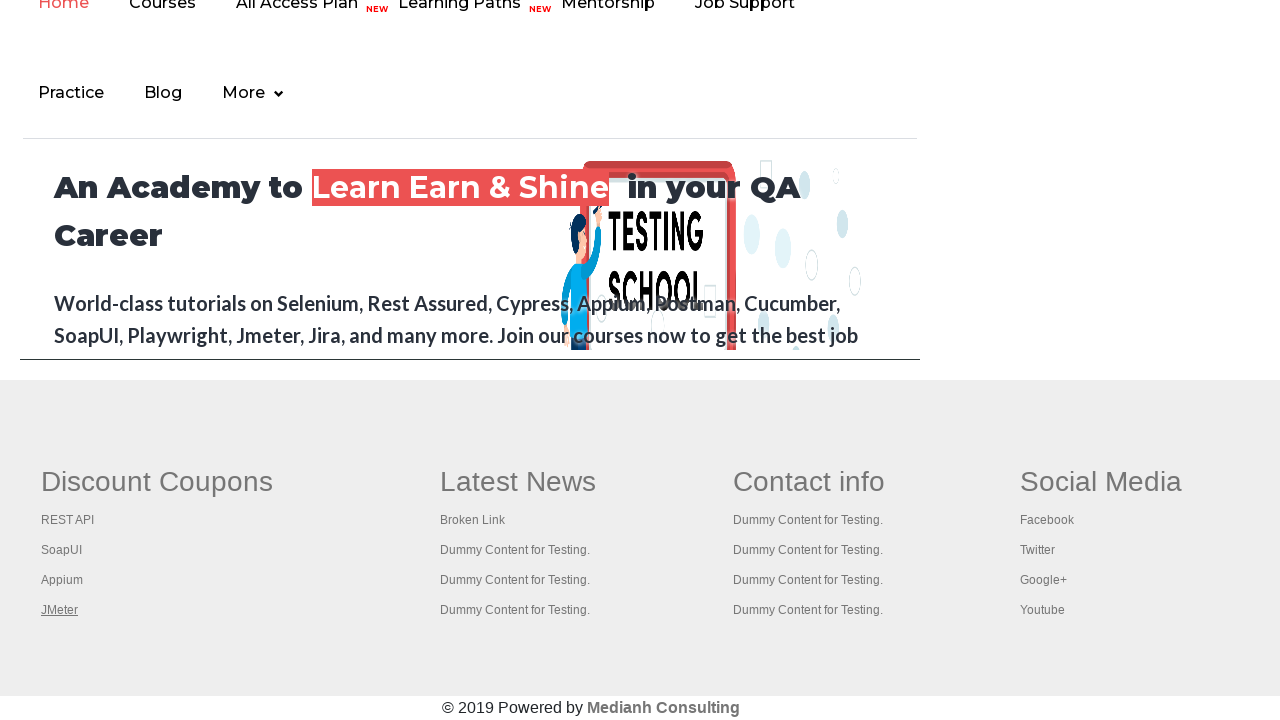

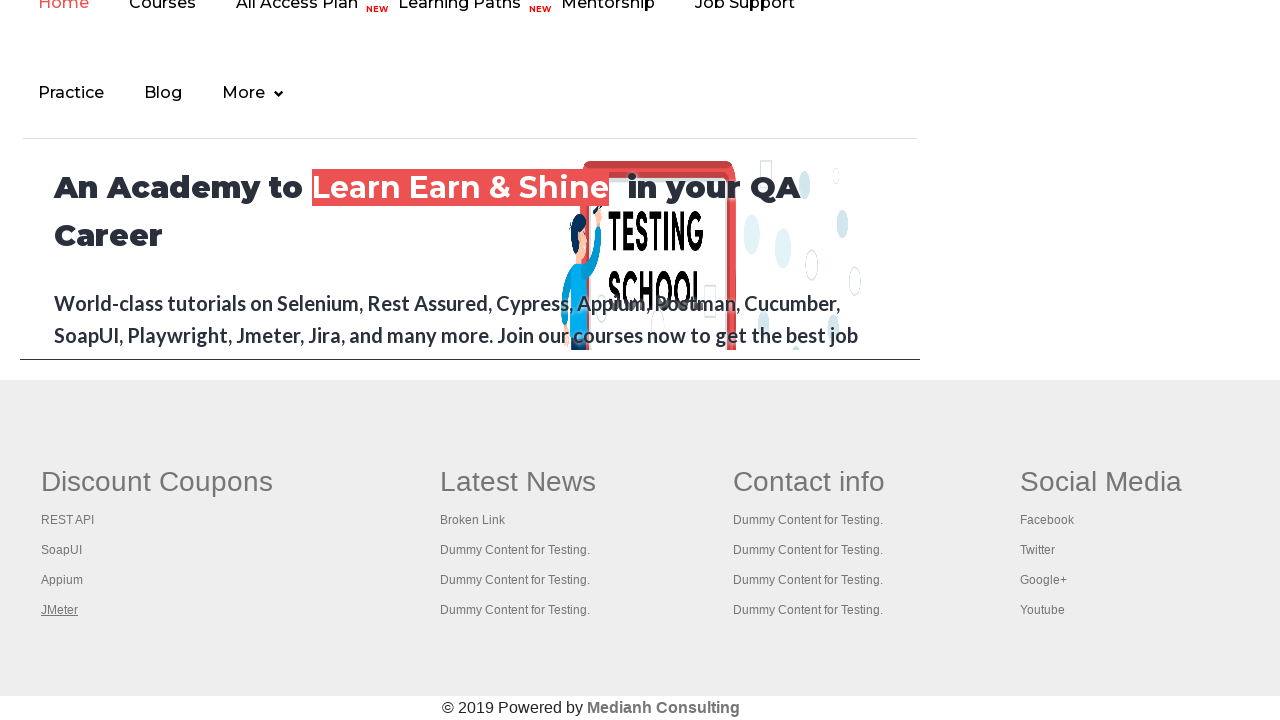